Tests mouse interactions by performing a right-click (context click) on a menu element and then filling a text input field in a form with a username.

Starting URL: https://omayo.blogspot.com/

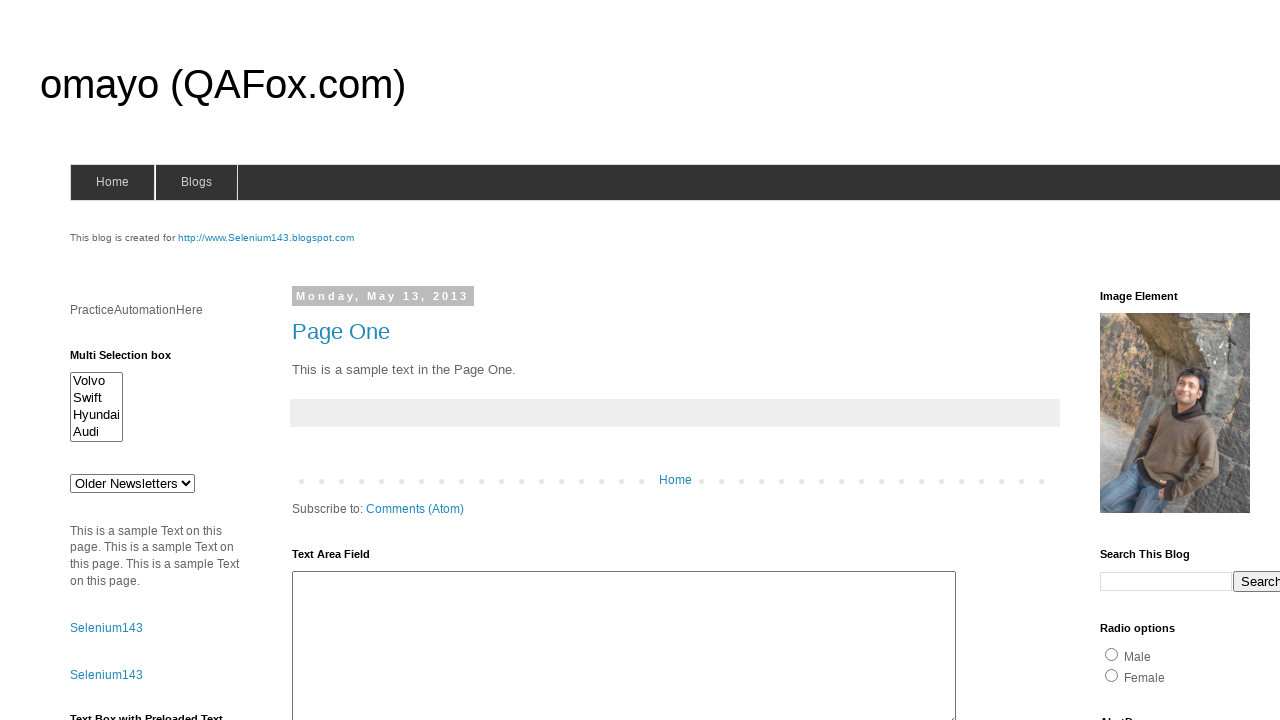

Right-clicked on the blogs menu element at (196, 182) on xpath=//span[@id='blogsmenu']
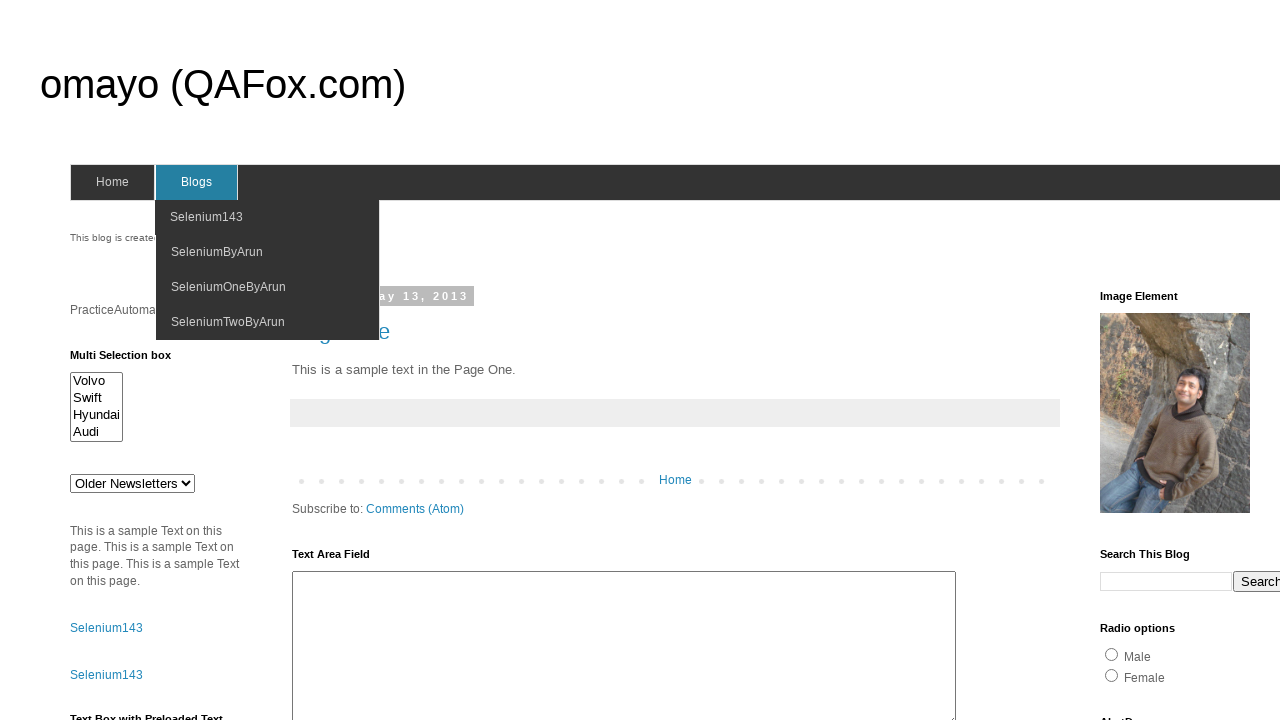

Filled the username field with 'Minal' on xpath=//form[@name='form1']//input[@type='text']
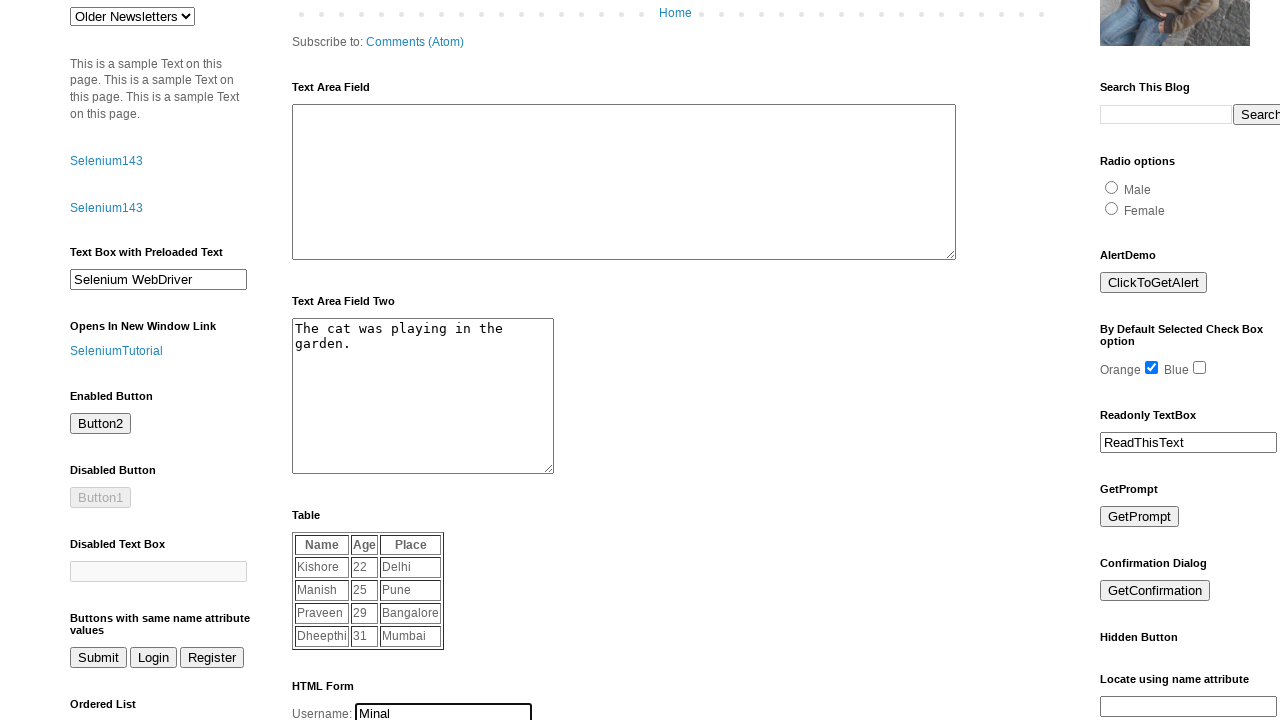

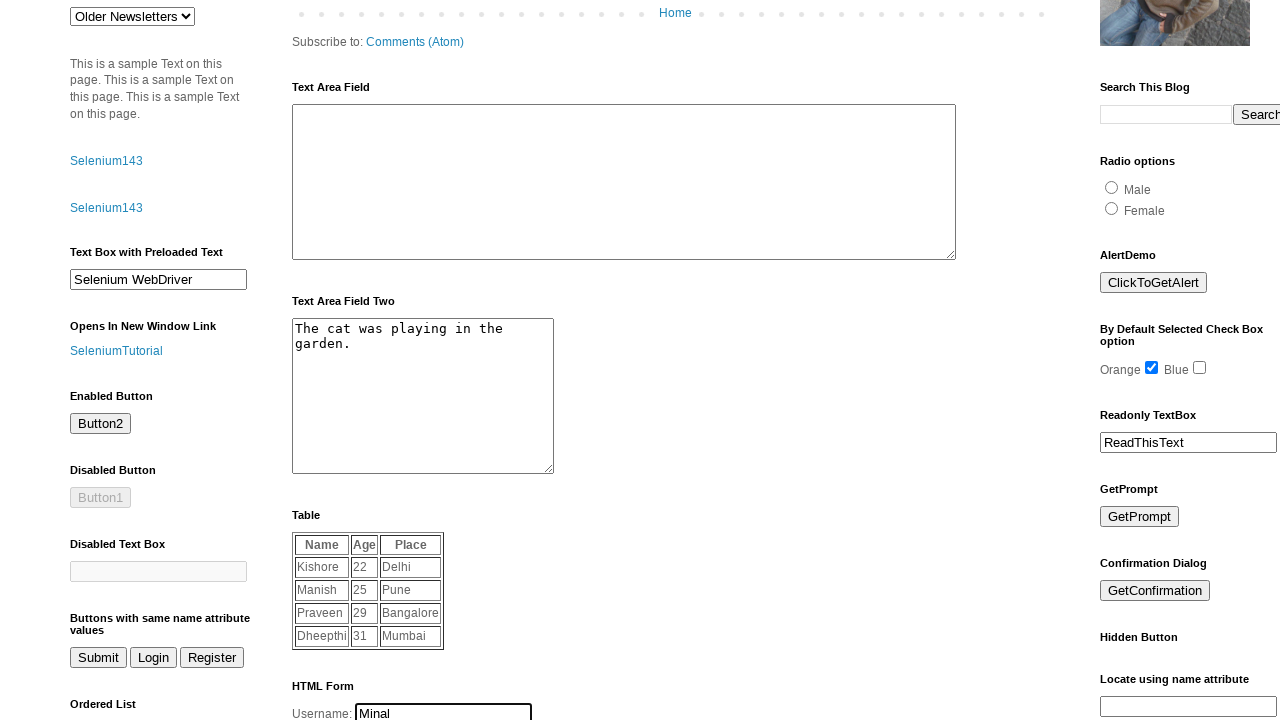